Tests the fourth FAQ accordion item about same-day scooter delivery by clicking the question button and verifying the answer appears

Starting URL: https://qa-scooter.praktikum-services.ru/

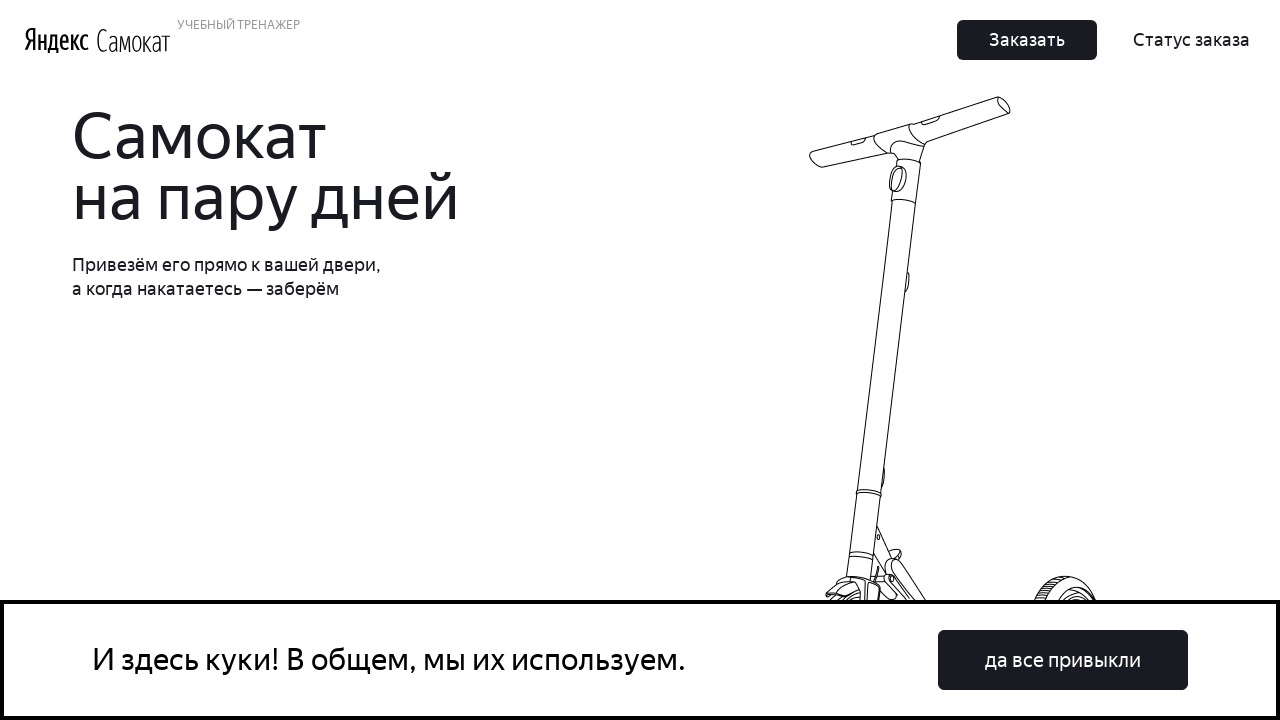

Home page header loaded
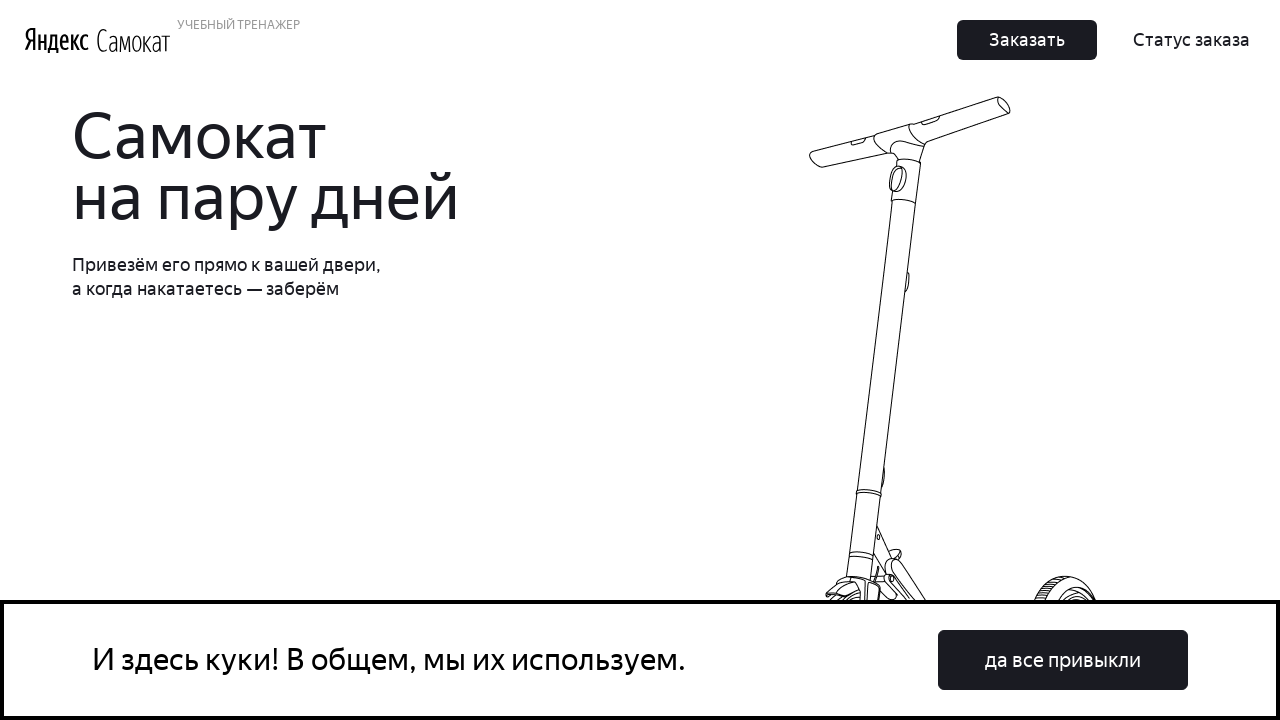

Scrolled to FAQ section
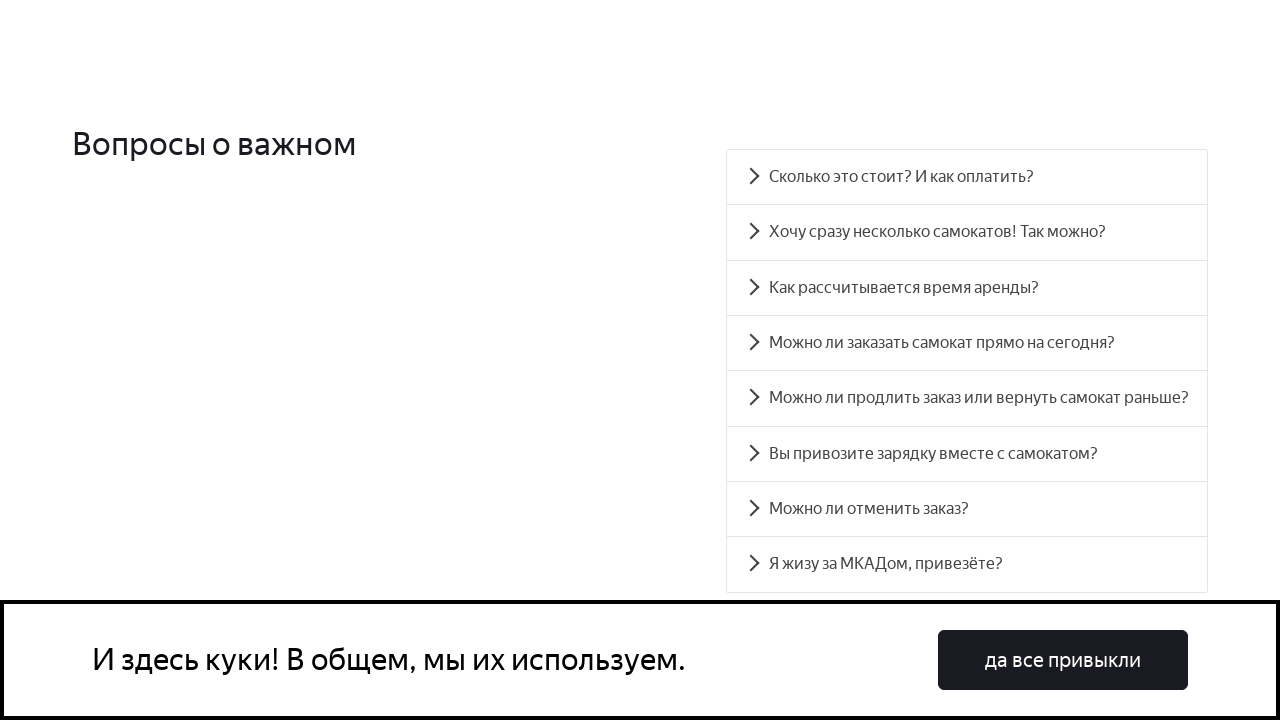

Clicked fourth FAQ accordion item (same-day scooter delivery question) at (967, 343) on xpath=//div[@class='Home_FAQ__3uVm4']/div/div[4]/div[1]
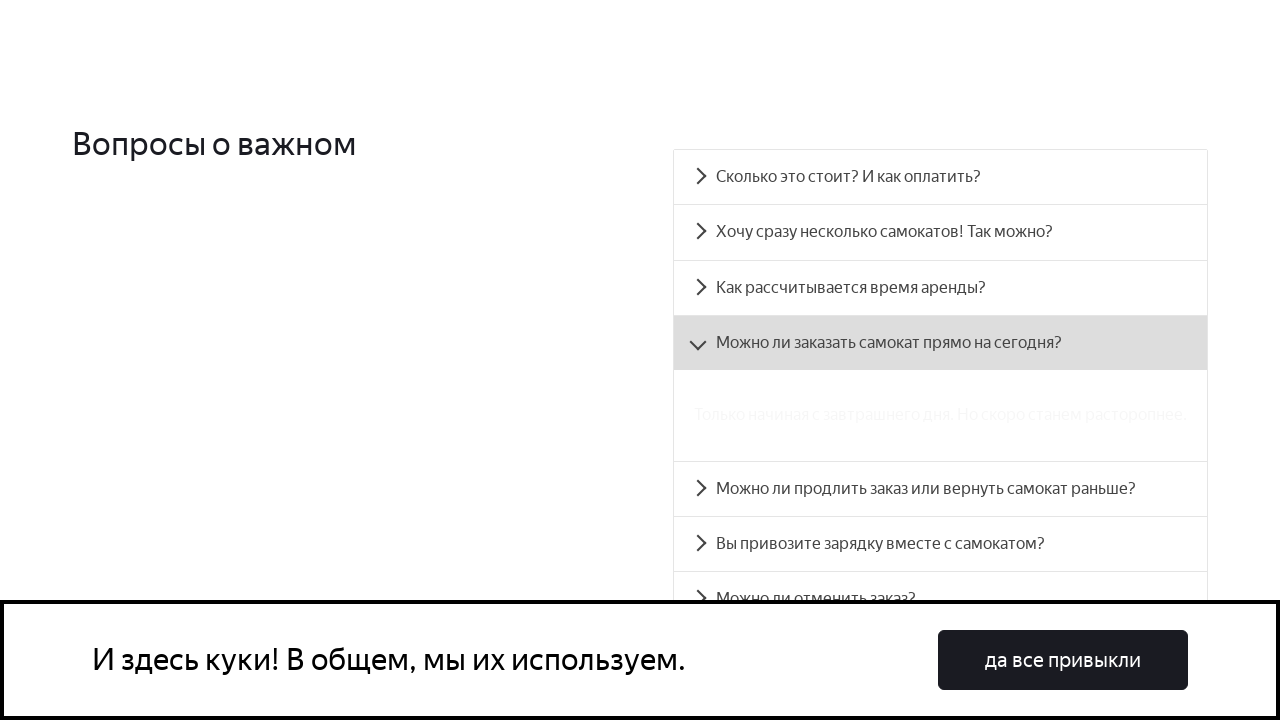

Same-day scooter delivery answer appeared
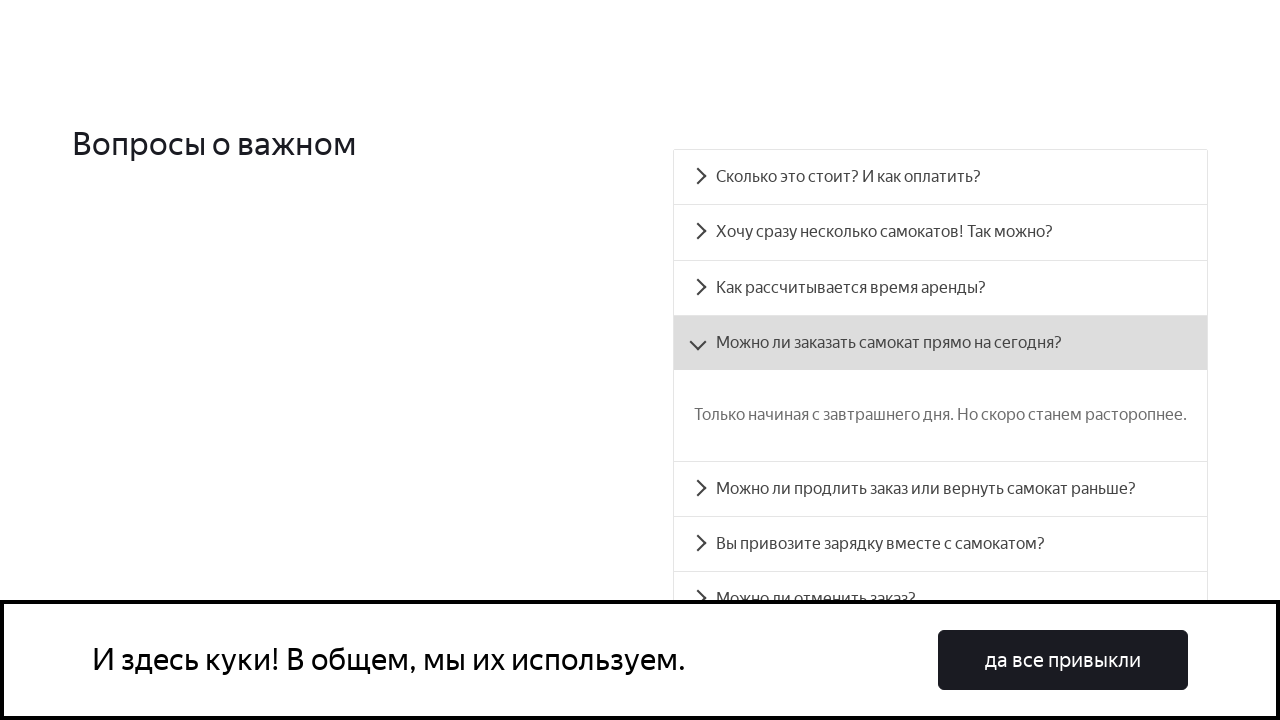

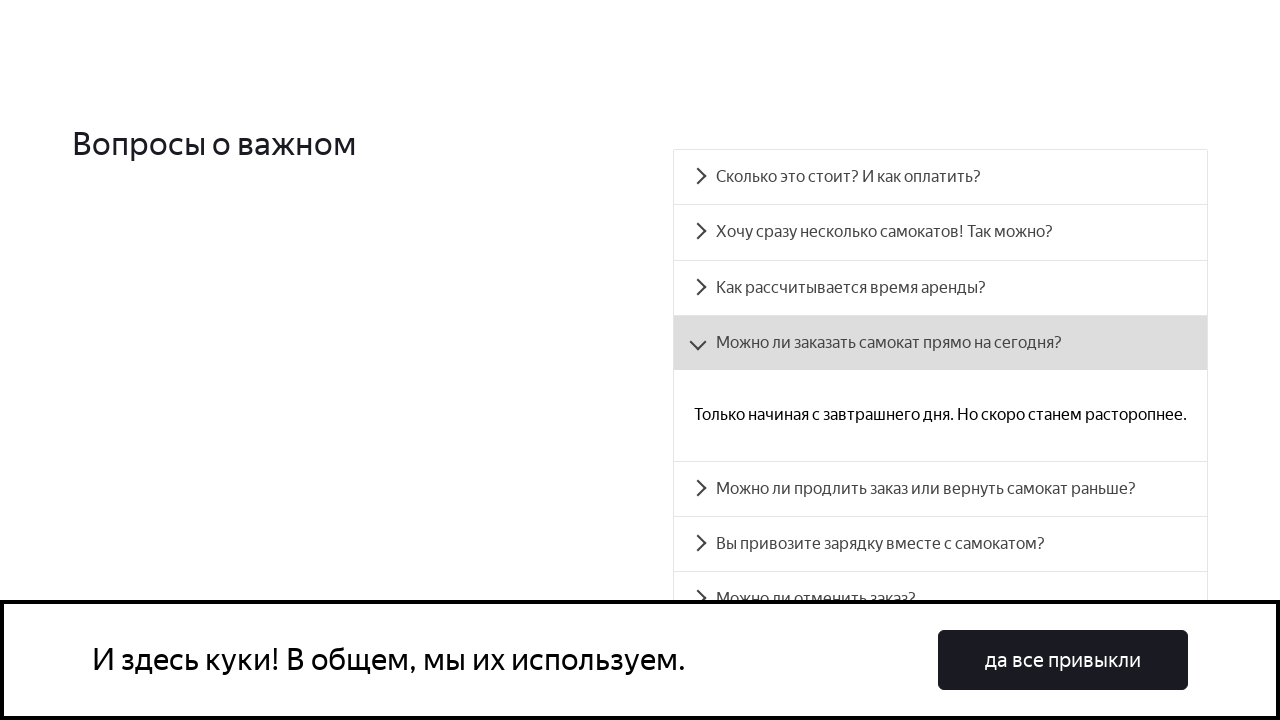